Tests the registration page zip code validation by entering a 5-digit zip code and verifying the Register button appears on the next step

Starting URL: https://www.sharelane.com/cgi-bin/register.py

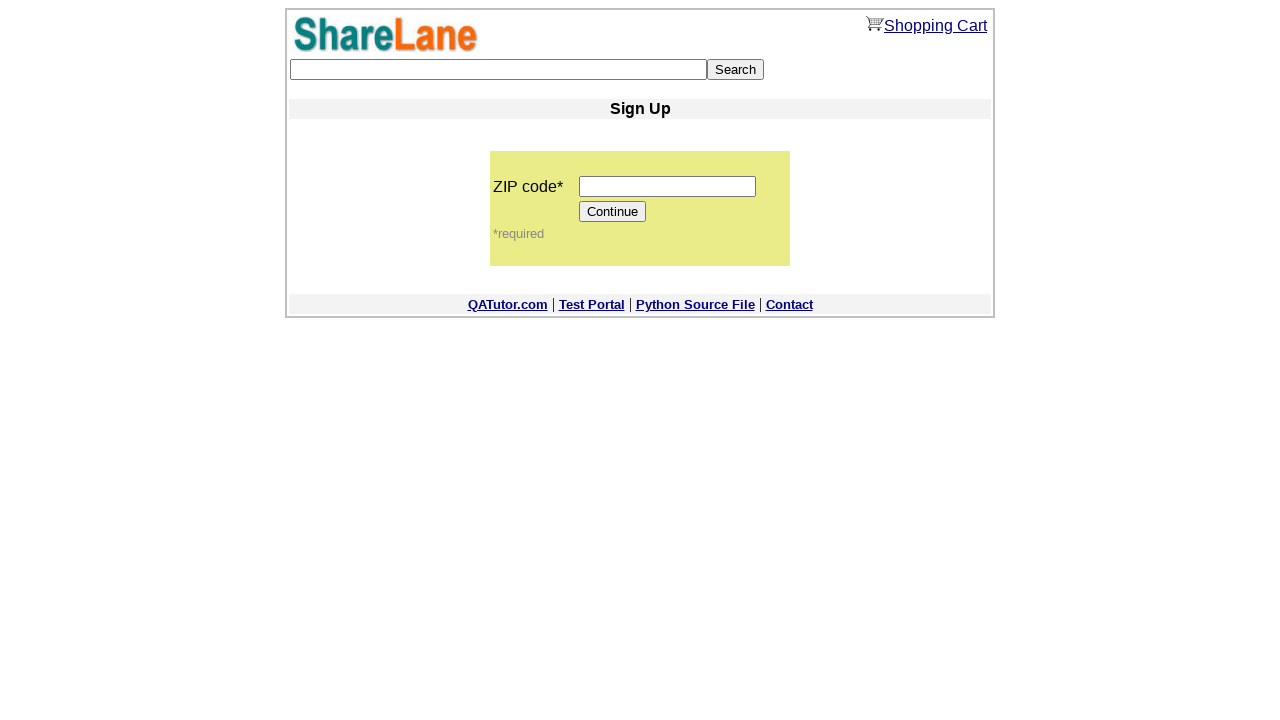

Entered 5-digit zip code '12345' into zip code field on input[name='zip_code']
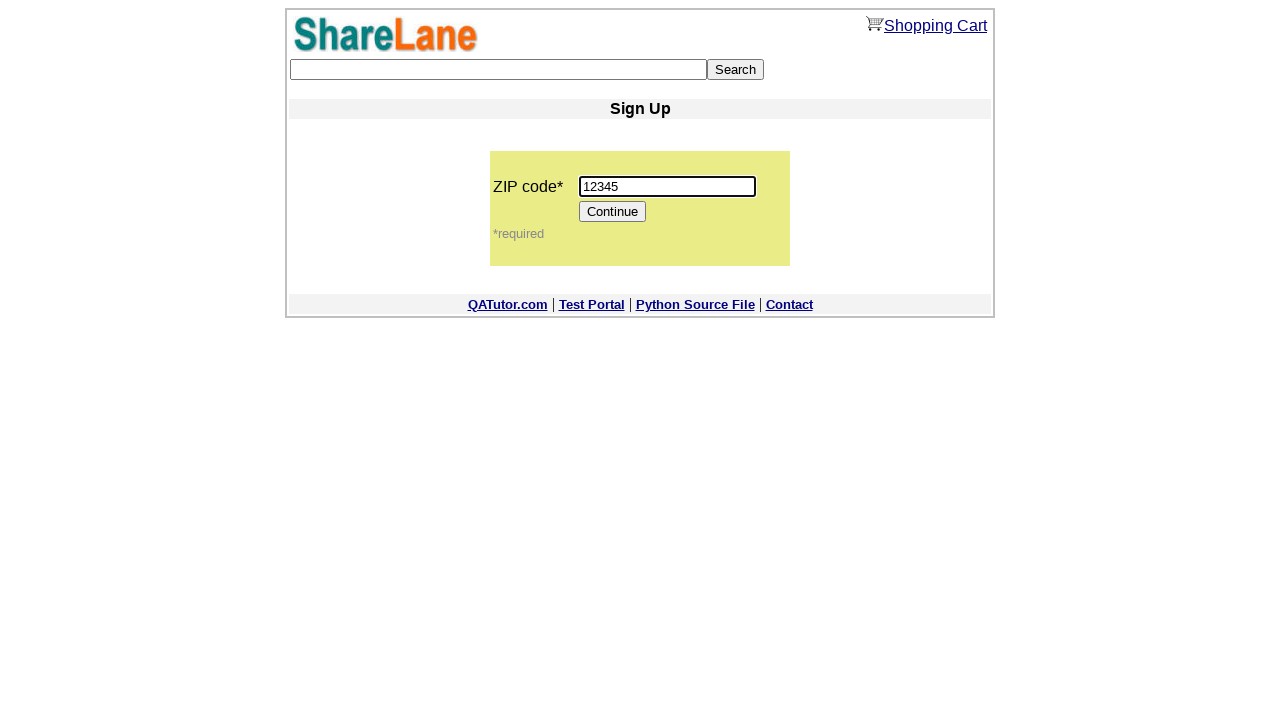

Clicked Continue button to proceed to next registration step at (613, 212) on [value='Continue']
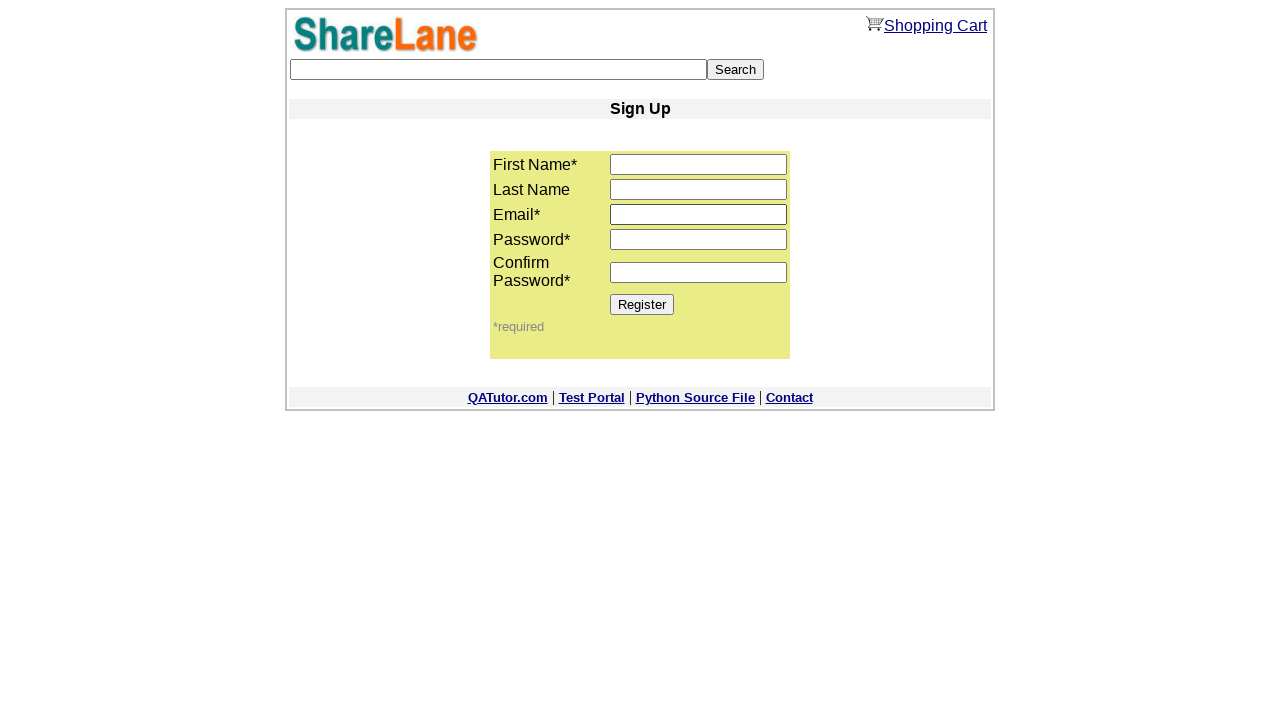

Register button appeared on the next step, confirming zip code validation passed
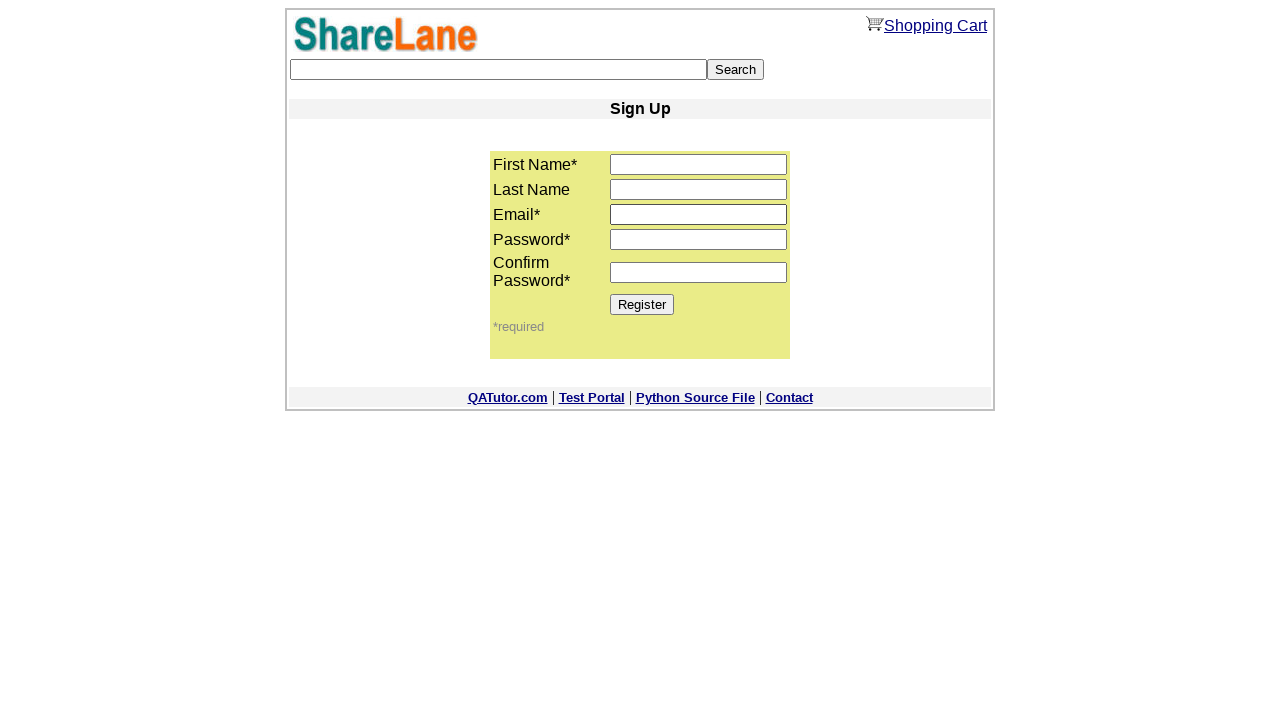

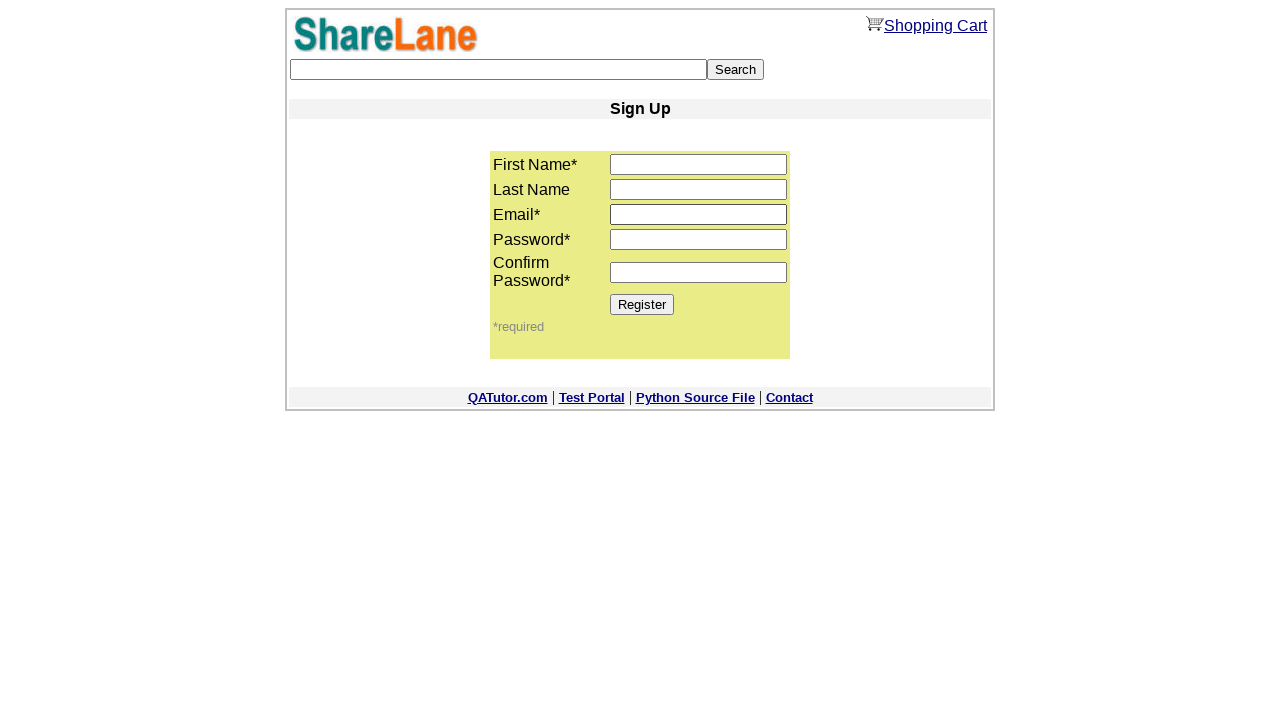